Tests selecting a country from a dropdown menu on a dummy ticket visa application form by clicking the country selector and choosing Iceland from the list.

Starting URL: https://www.dummyticket.com/dummy-ticket-for-visa-application/

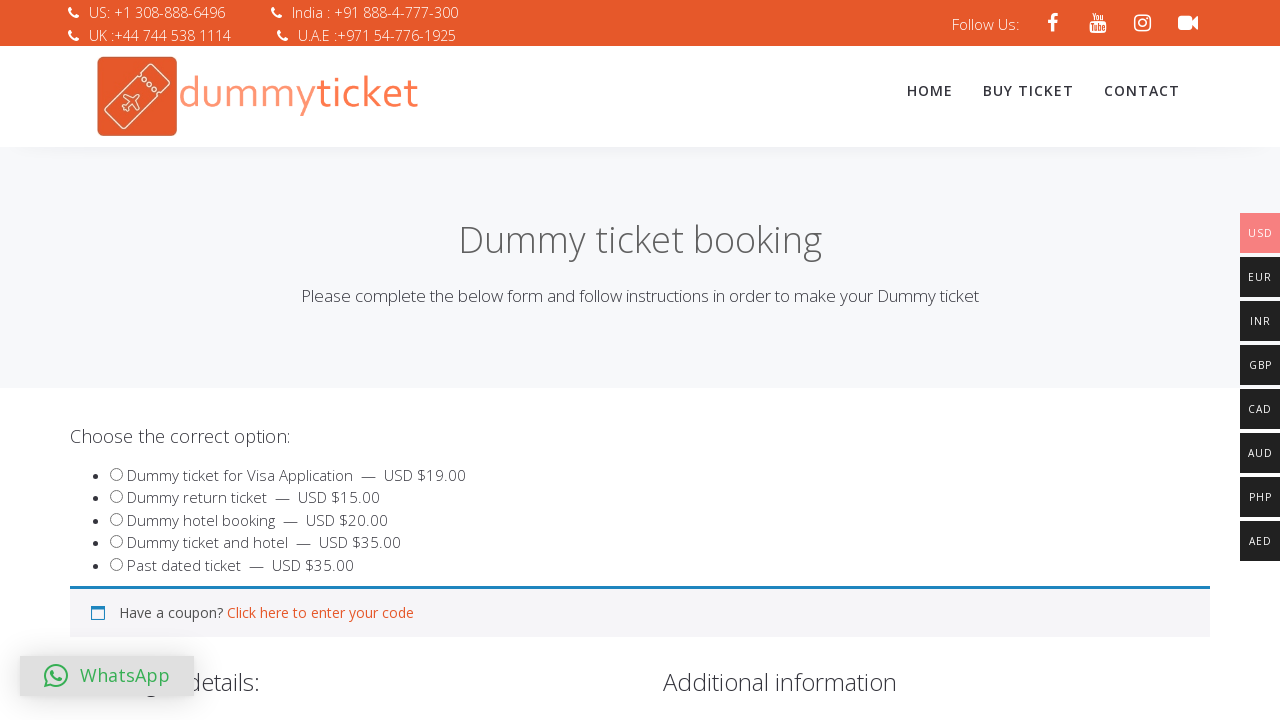

Clicked on the country dropdown selector to open the menu at (344, 360) on span#select2-billing_country-container
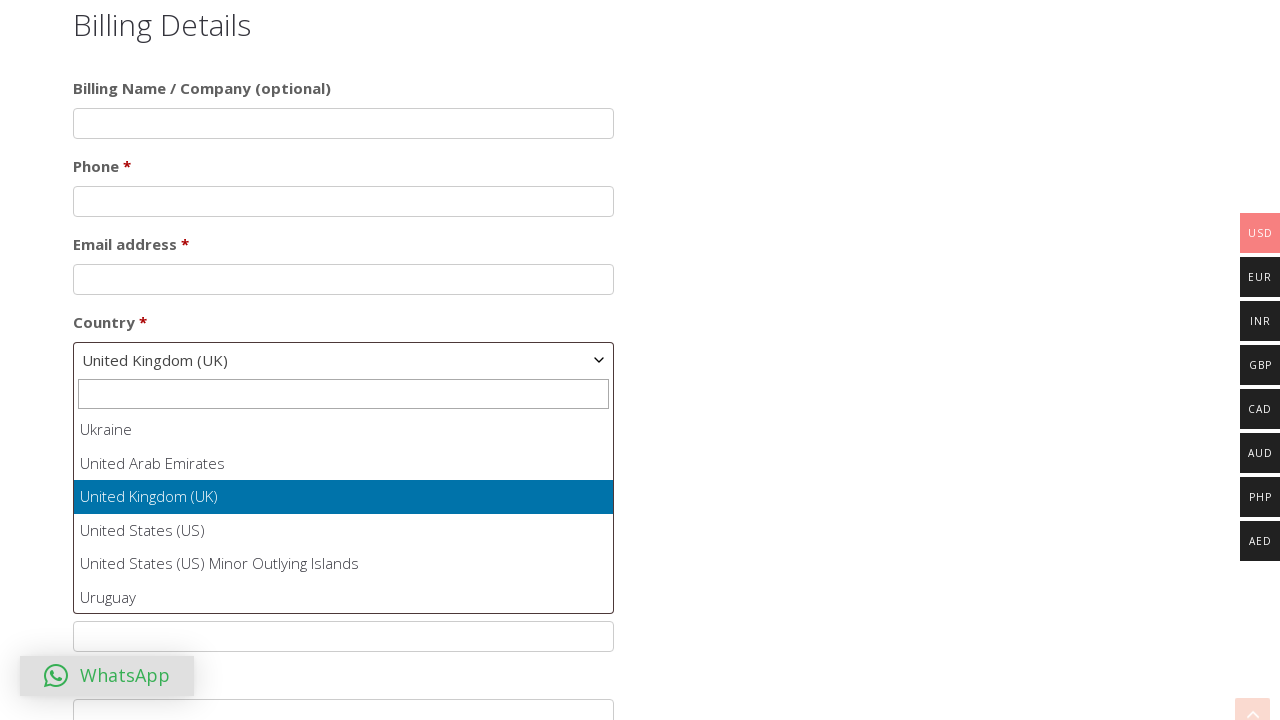

Country dropdown options appeared and loaded
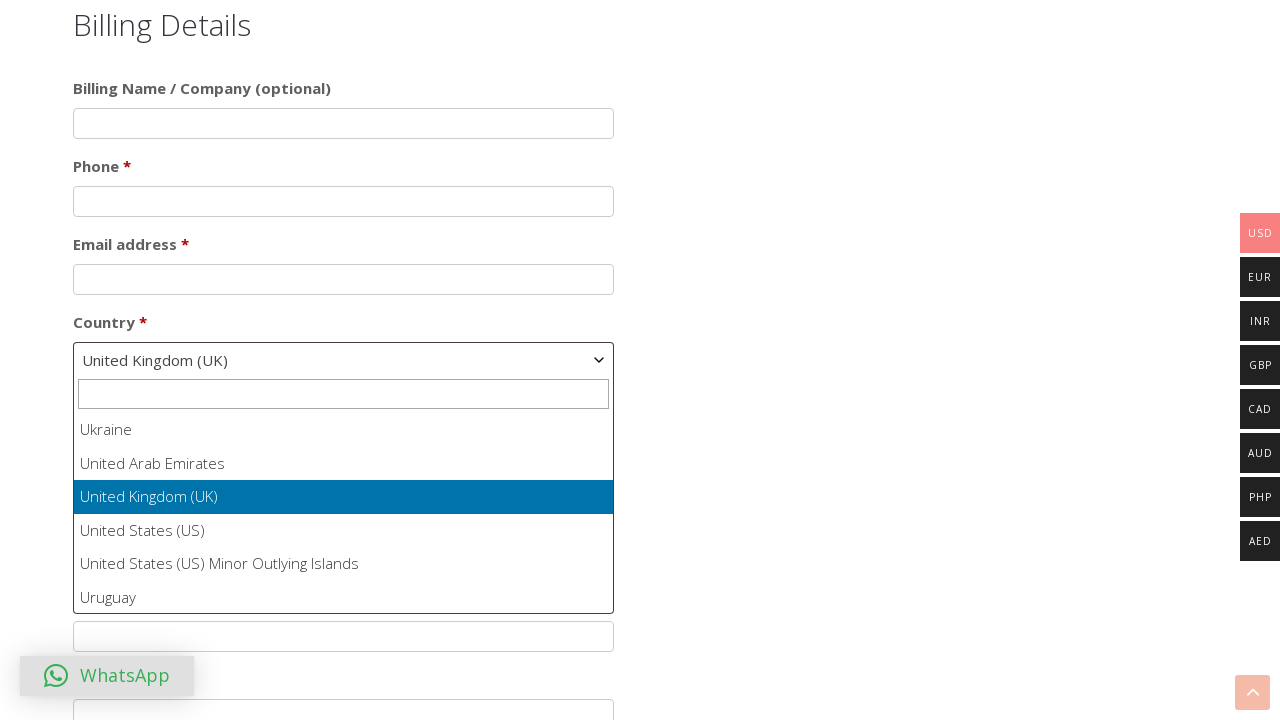

Selected Iceland from the country dropdown list at (344, 513) on ul#select2-billing_country-results li:has-text('Iceland')
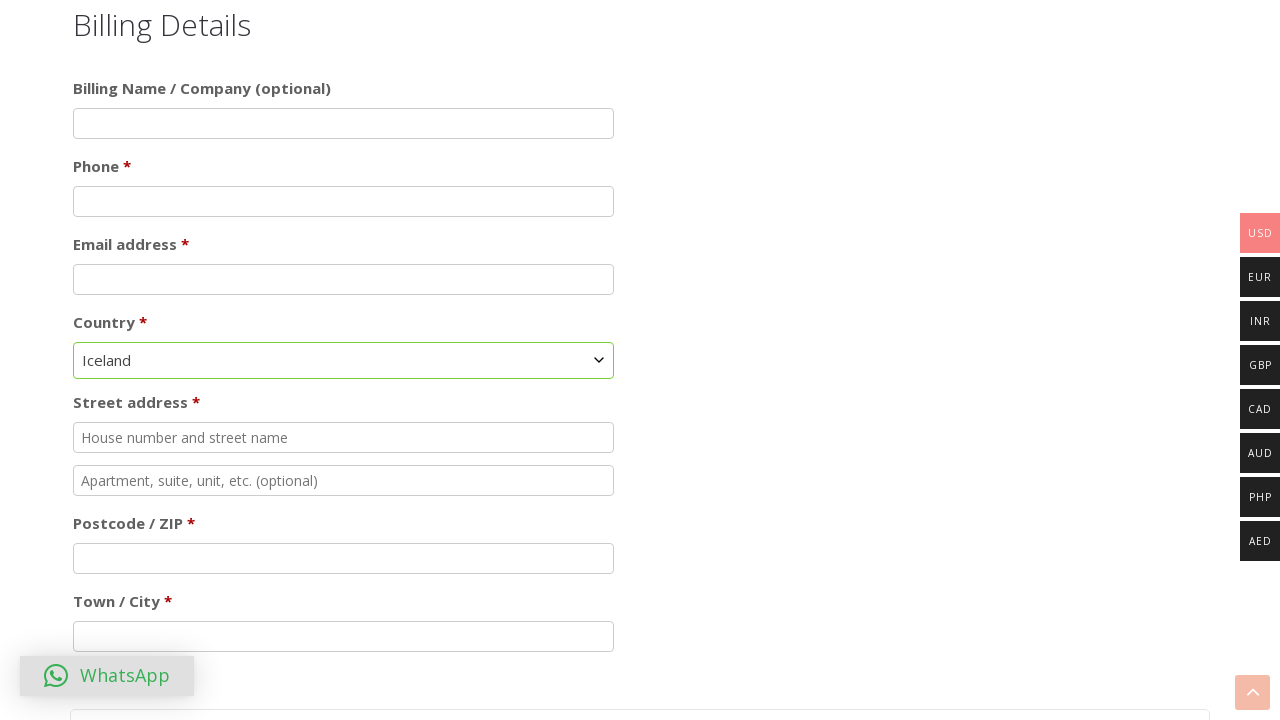

Waited for country selection to be applied
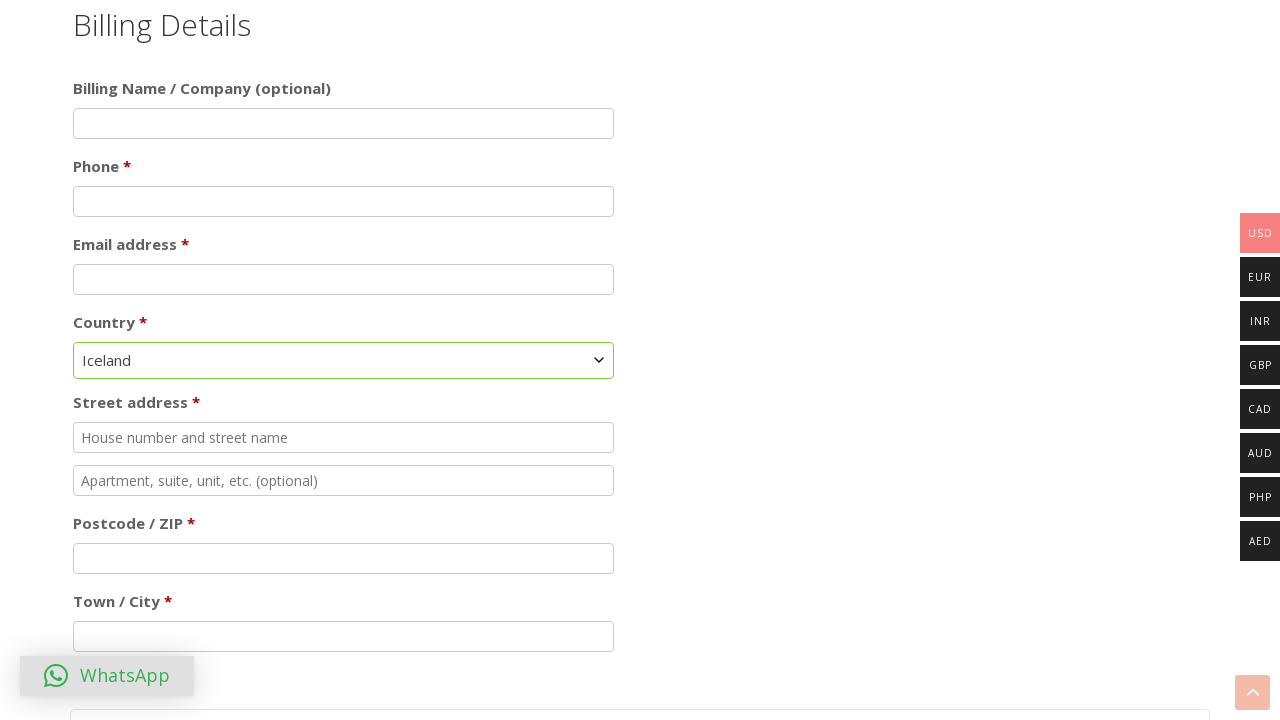

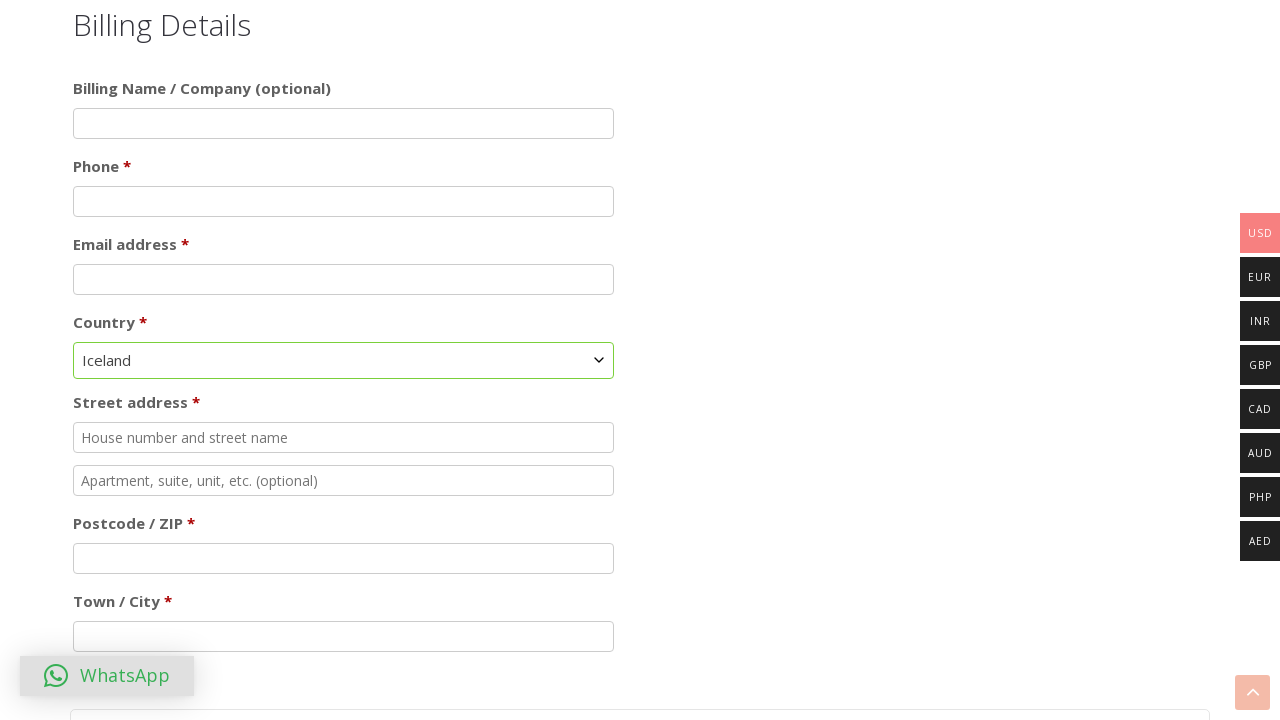